Verifies that the footer contains a Sitemap link

Starting URL: https://www.droptica.pl/

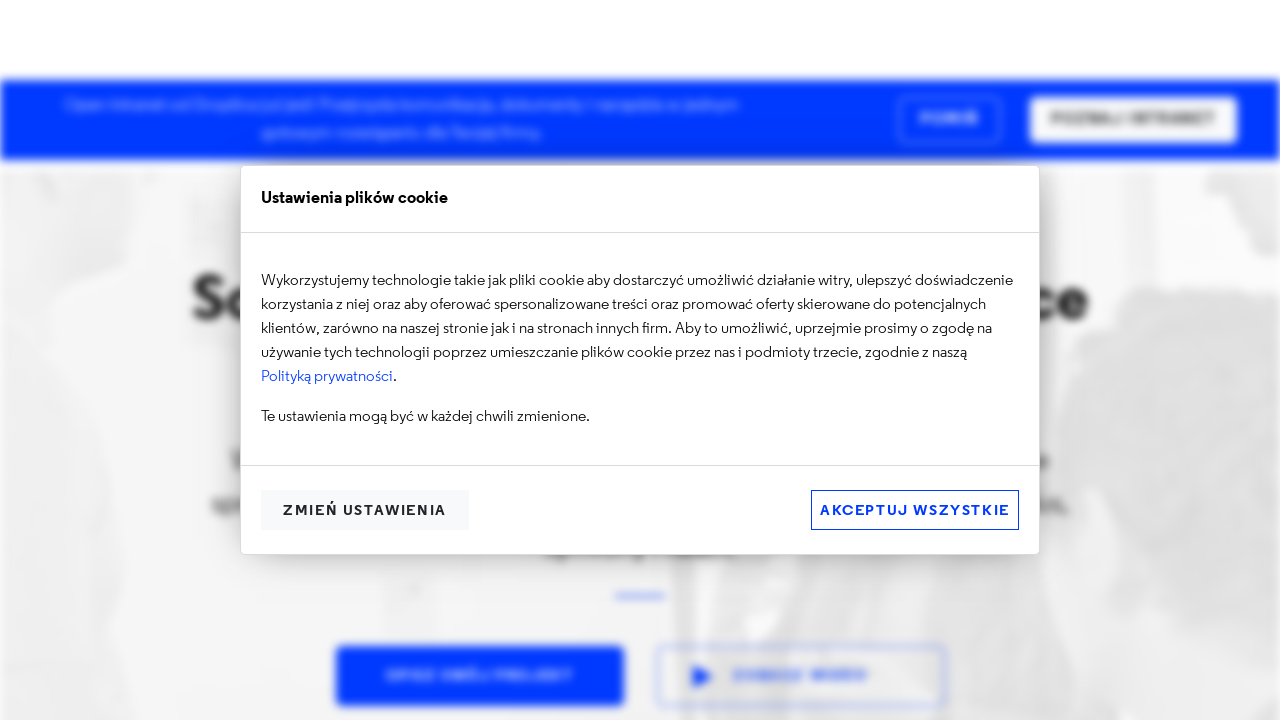

Navigated to https://www.droptica.pl/
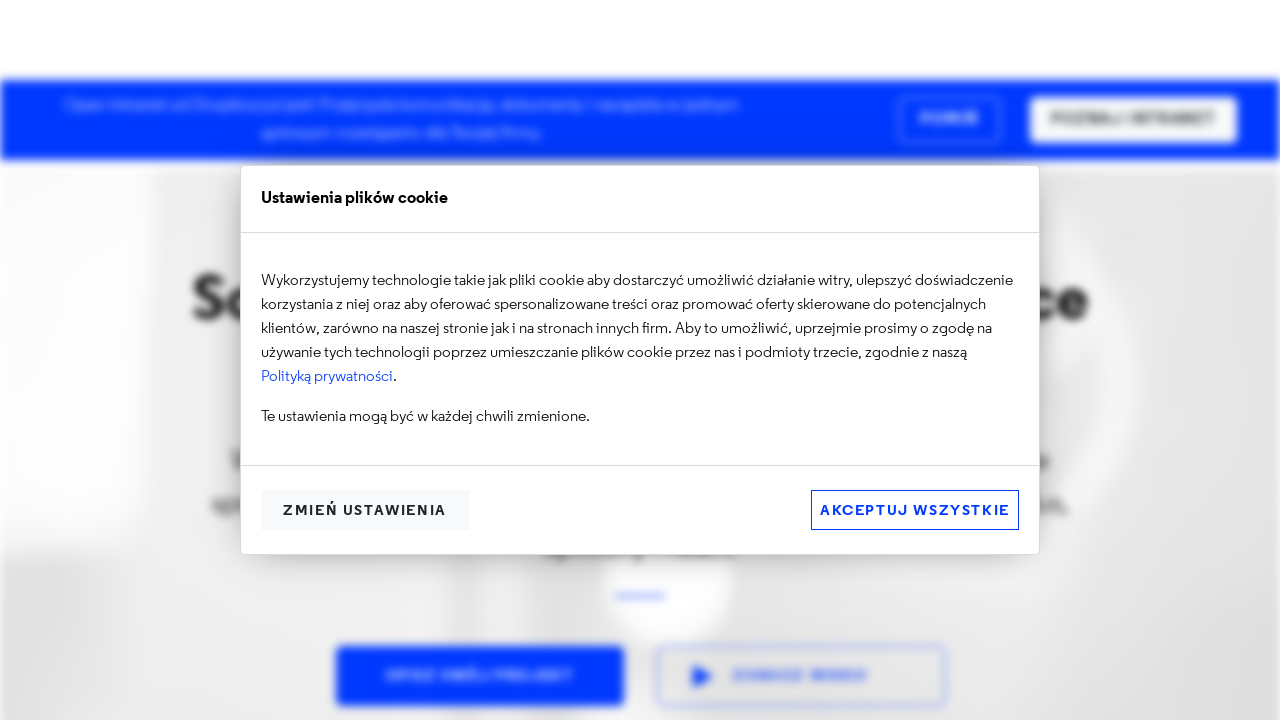

Located footer element
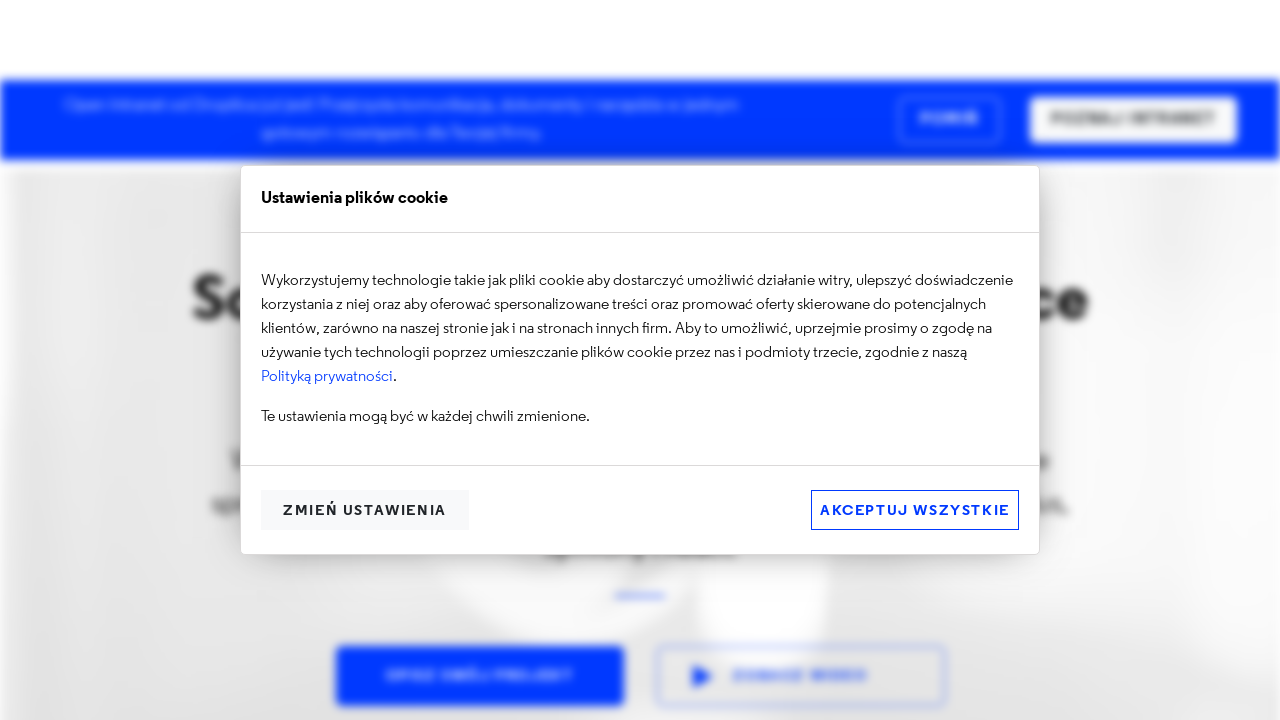

Extracted footer text content
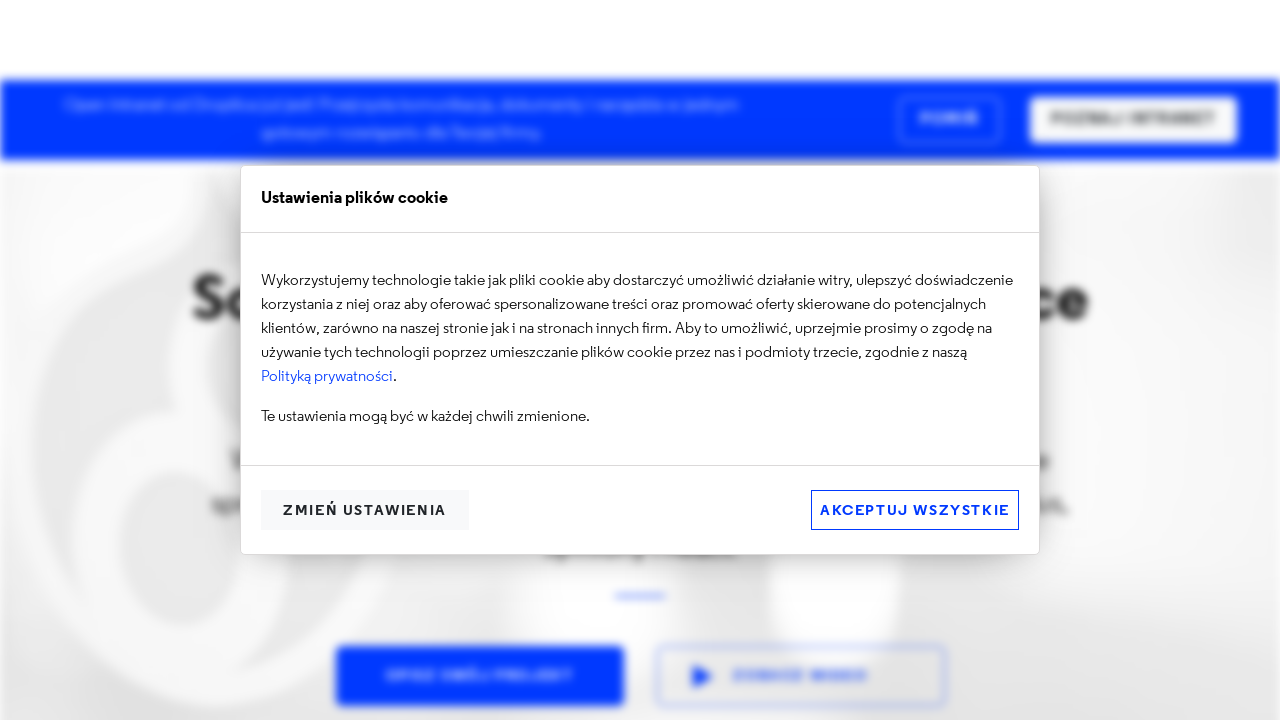

Verified that footer contains 'Sitemap' link
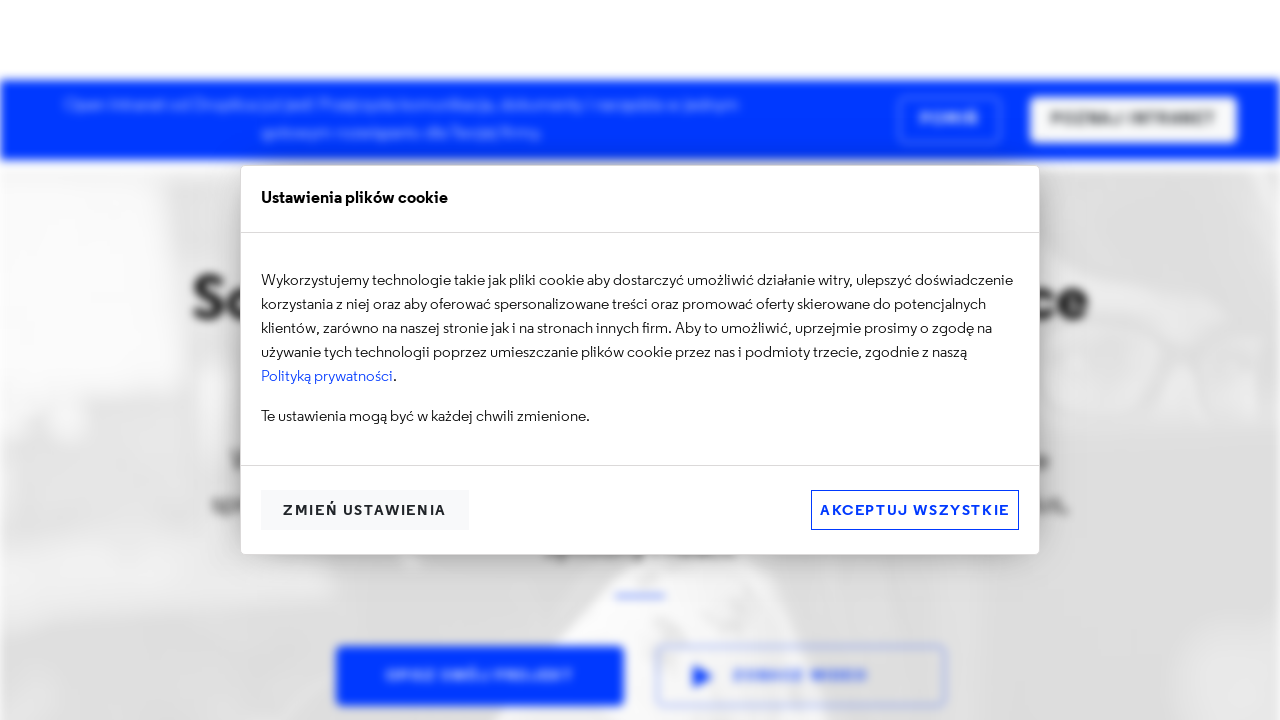

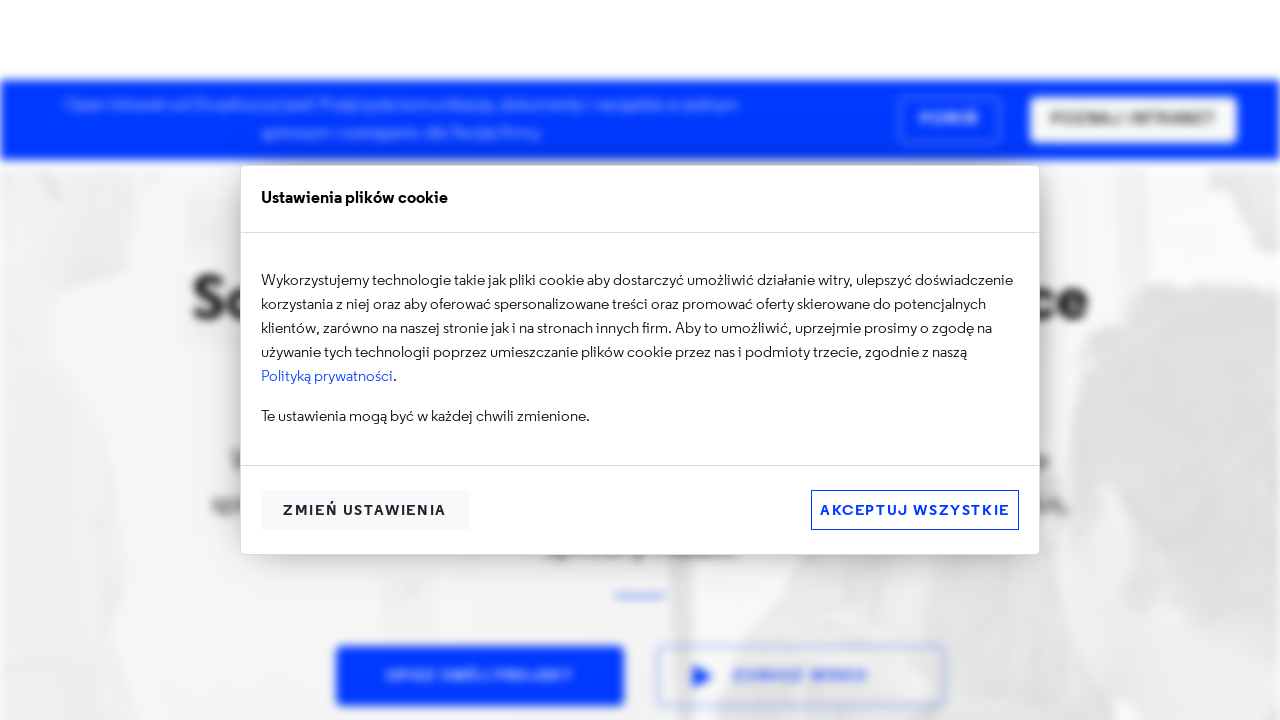